Tests an e-commerce flow by searching for berry products, adding them to cart, proceeding to checkout, and applying a promo code to verify discount functionality.

Starting URL: https://rahulshettyacademy.com/seleniumPractise/#/

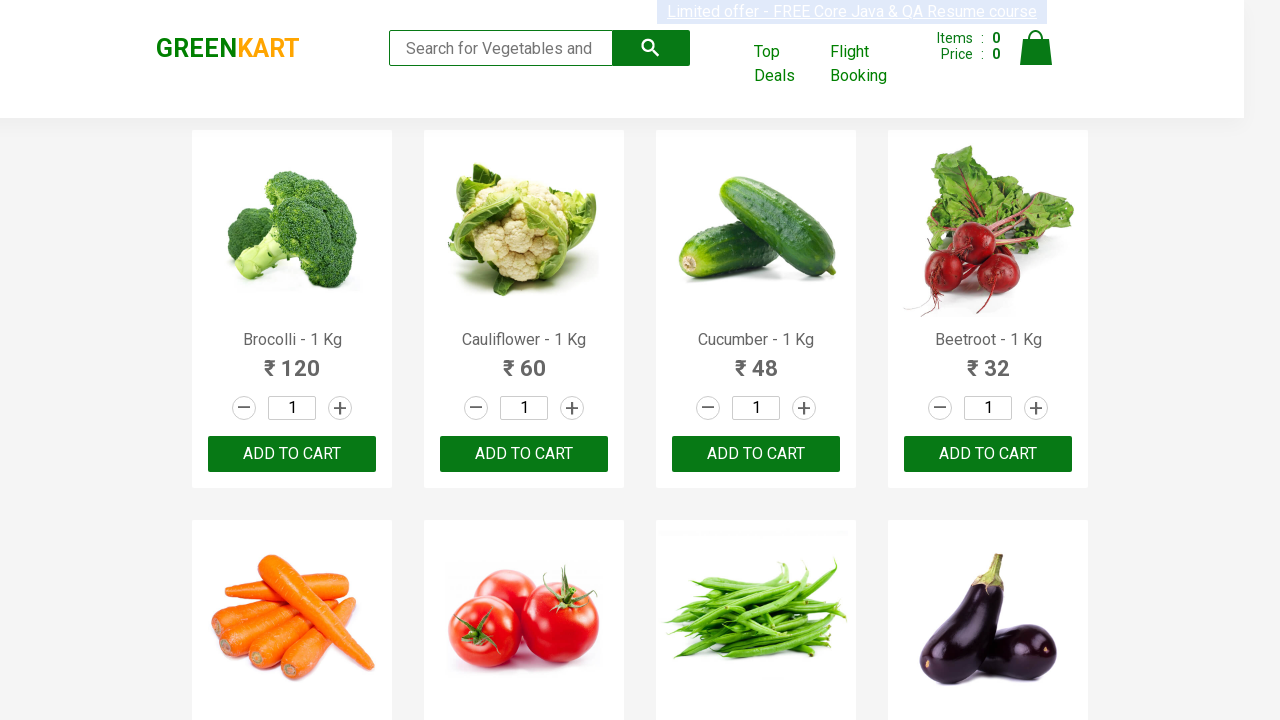

Filled search field with 'berry' on input.search-keyword
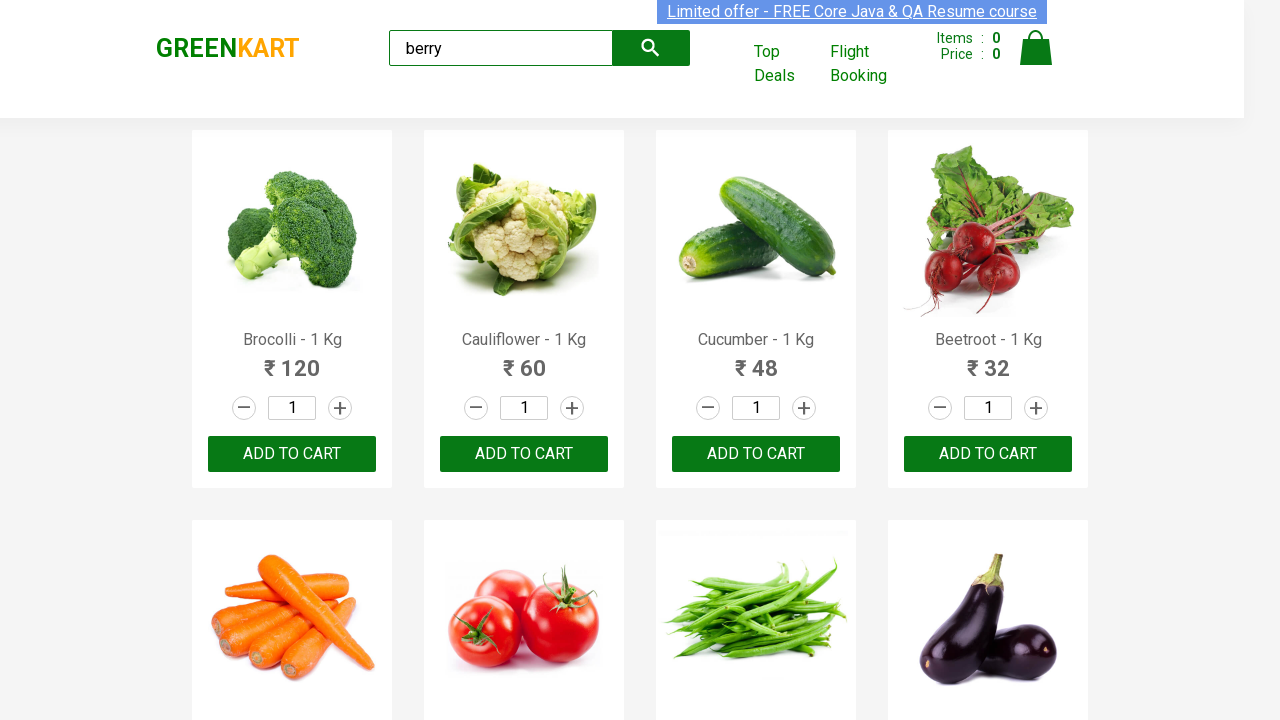

Waited 4 seconds for products to be filtered
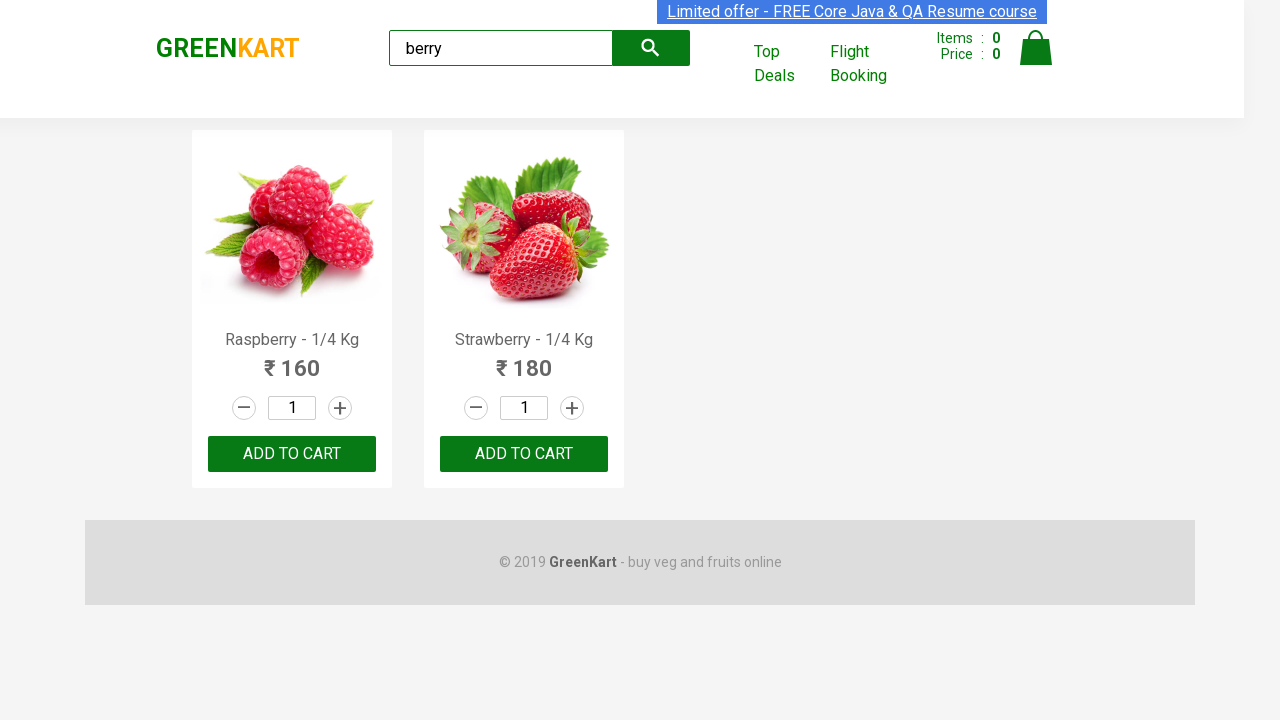

Located product elements
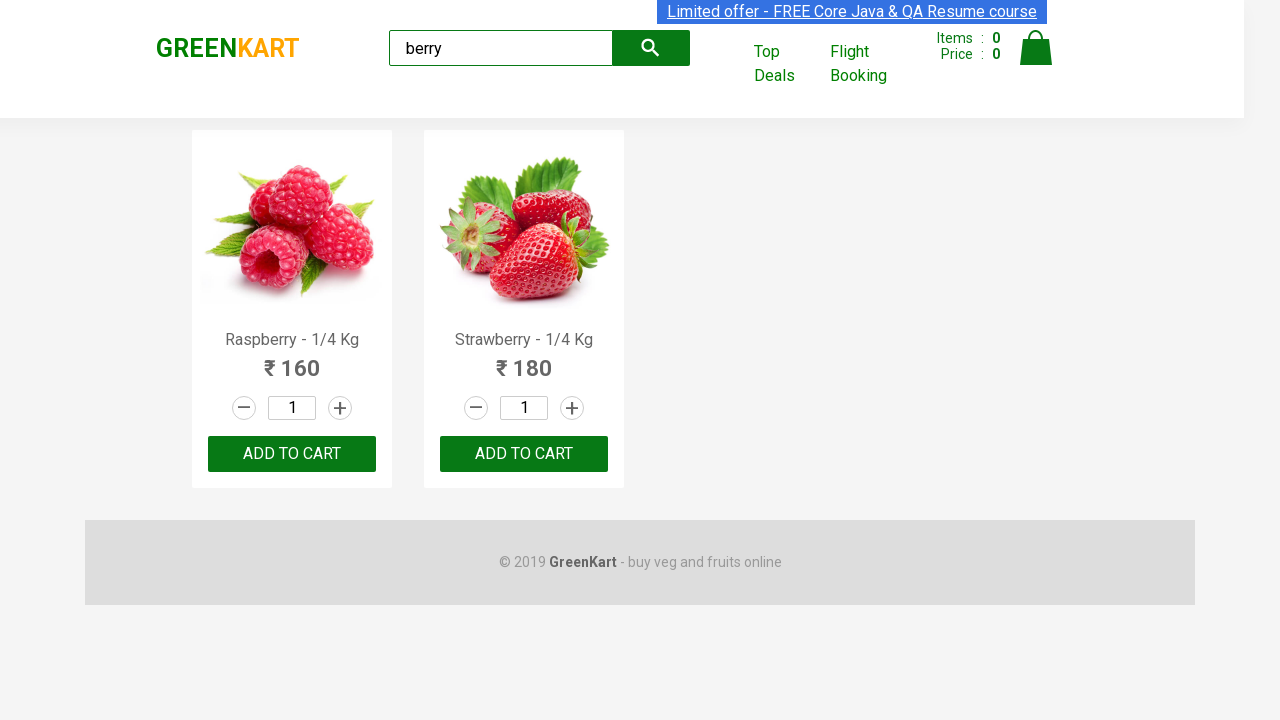

Verified that 2 berry products are displayed
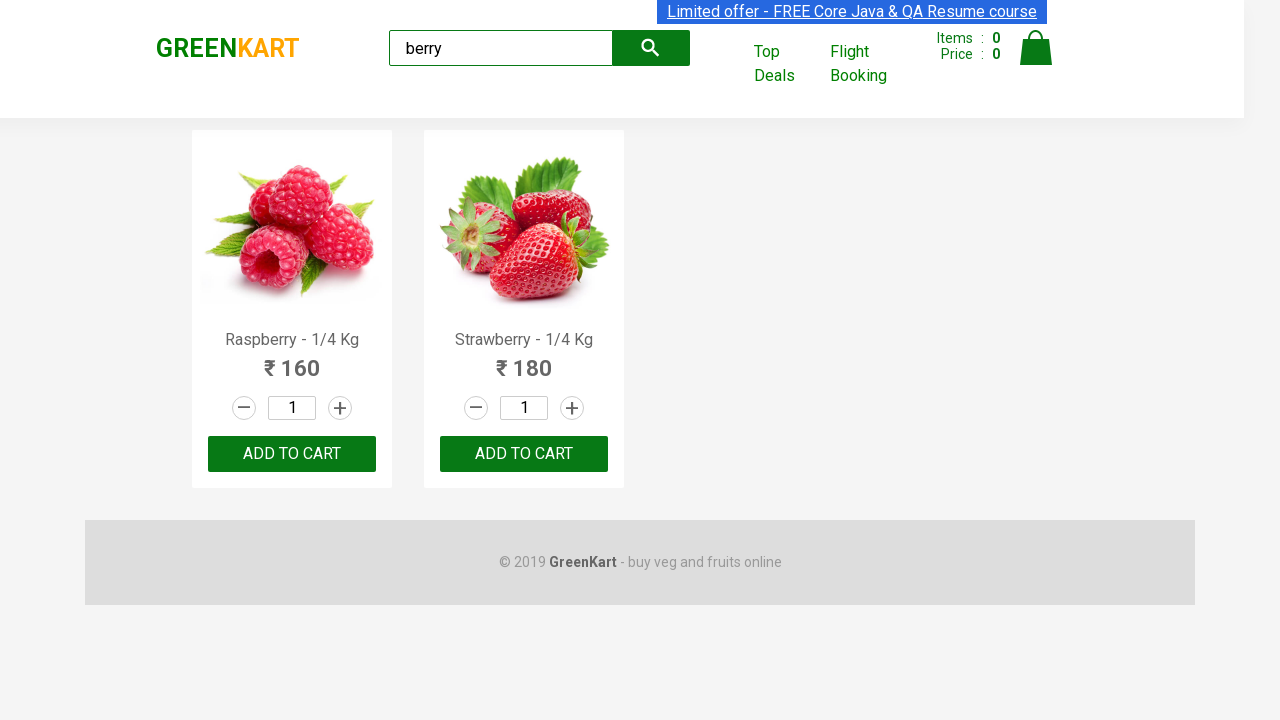

Located all 'Add to Cart' buttons
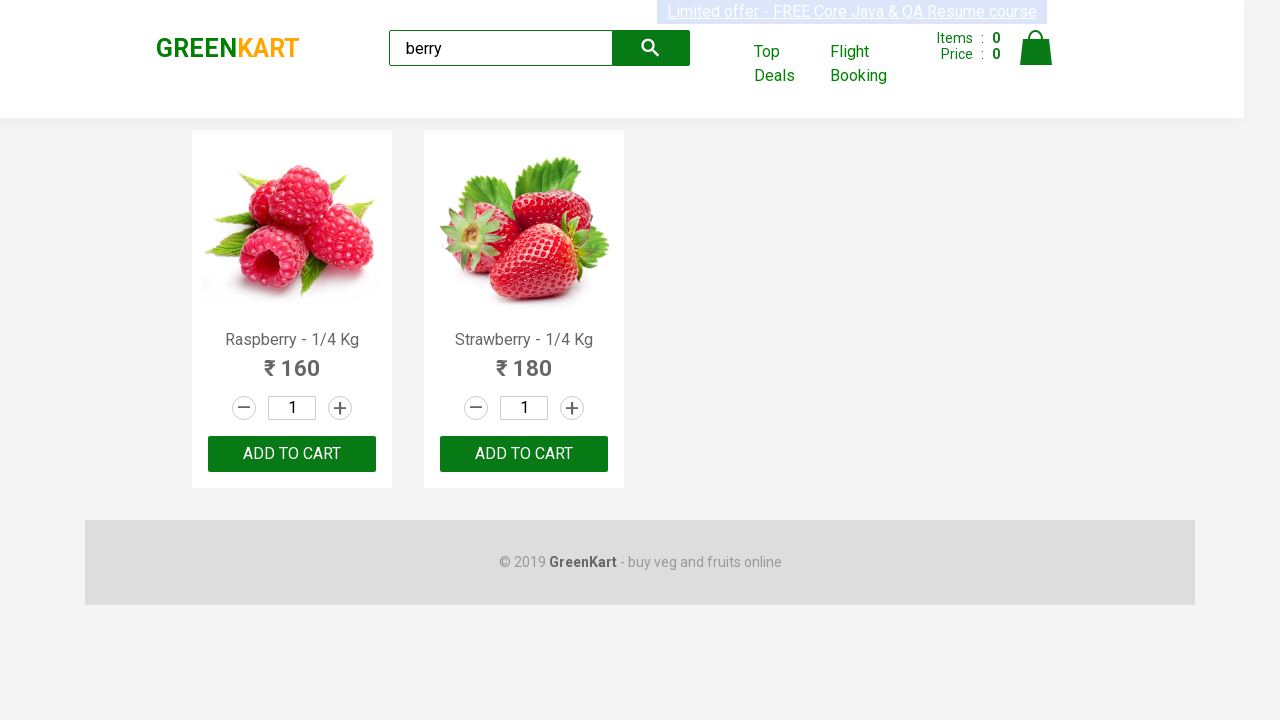

Clicked 'Add to Cart' button for product 1 at (292, 454) on xpath=//div[@class='product-action']/button >> nth=0
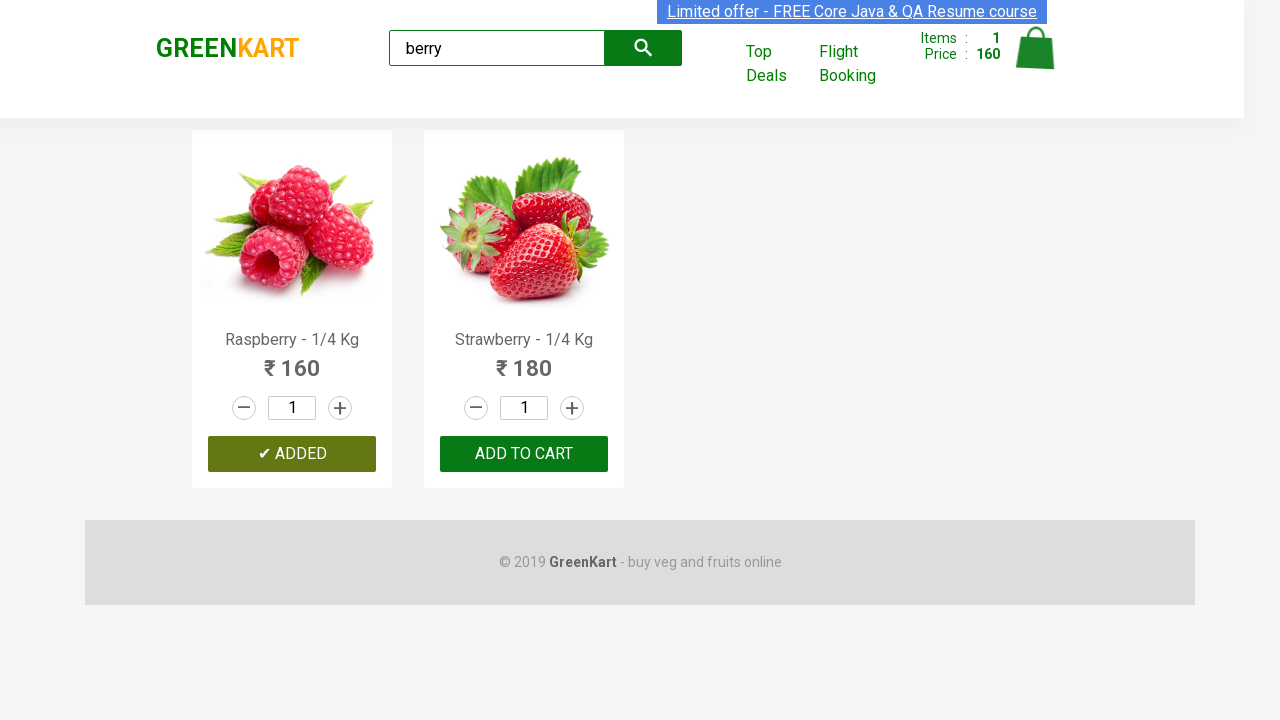

Clicked 'Add to Cart' button for product 2 at (524, 454) on xpath=//div[@class='product-action']/button >> nth=1
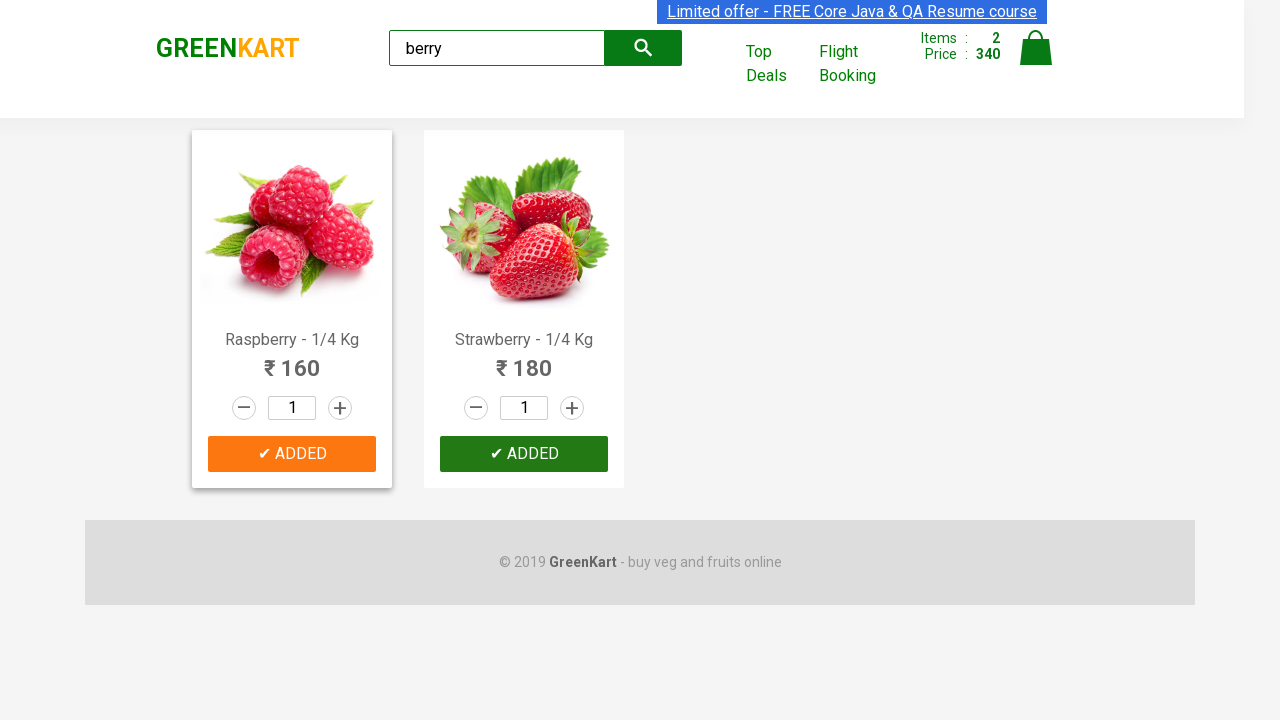

Clicked cart icon to open shopping cart at (1036, 48) on img[alt='Cart']
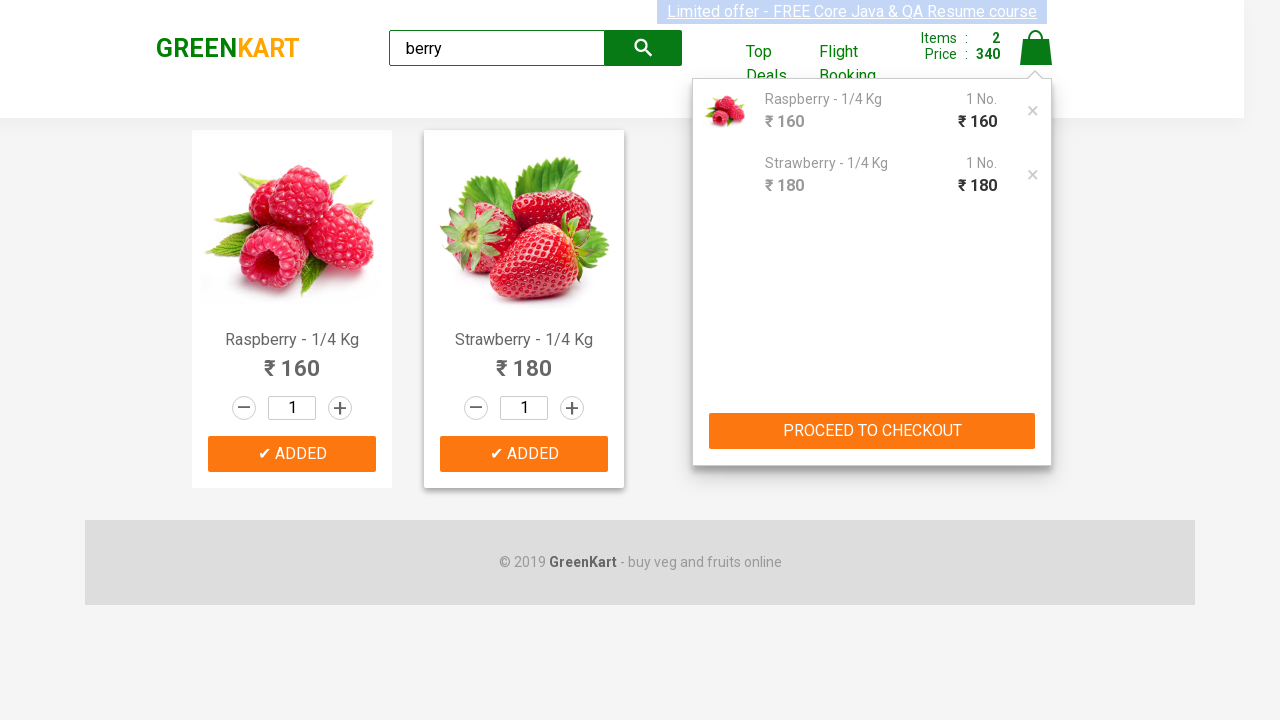

Clicked 'PROCEED TO CHECKOUT' button at (872, 431) on xpath=//button[text()='PROCEED TO CHECKOUT']
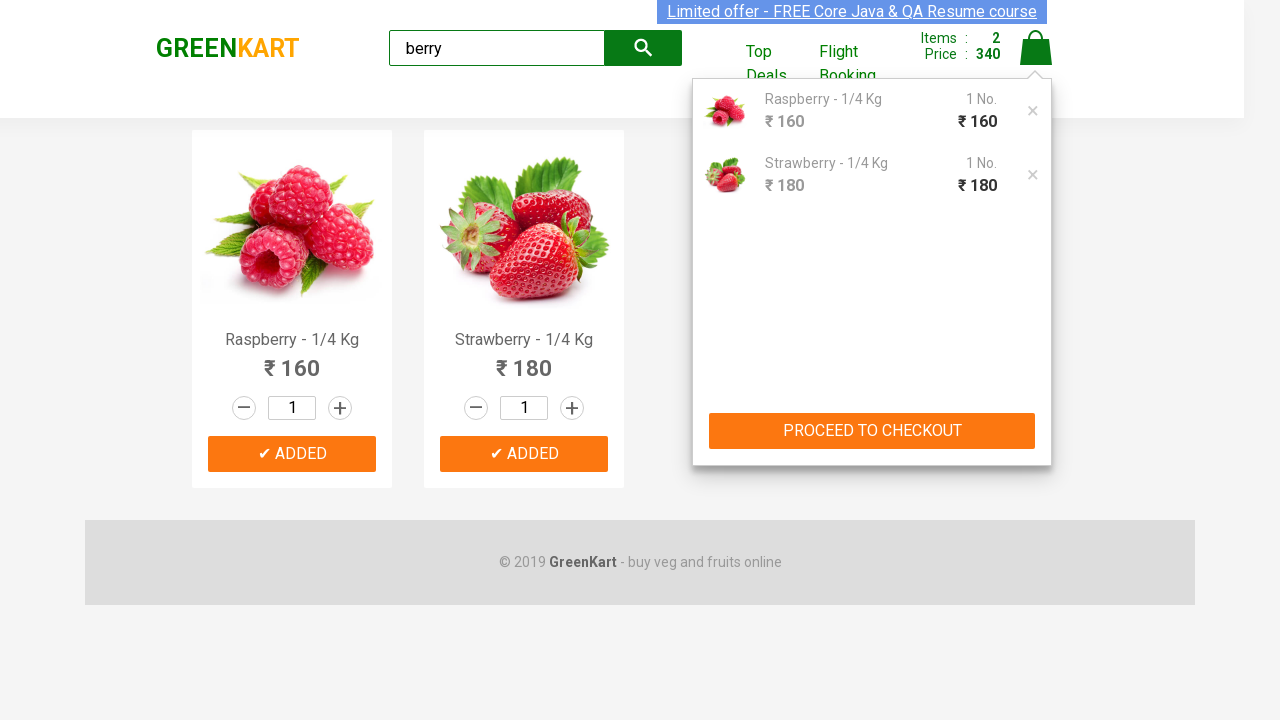

Entered promo code 'rahulshettyacademy' on .promoCode
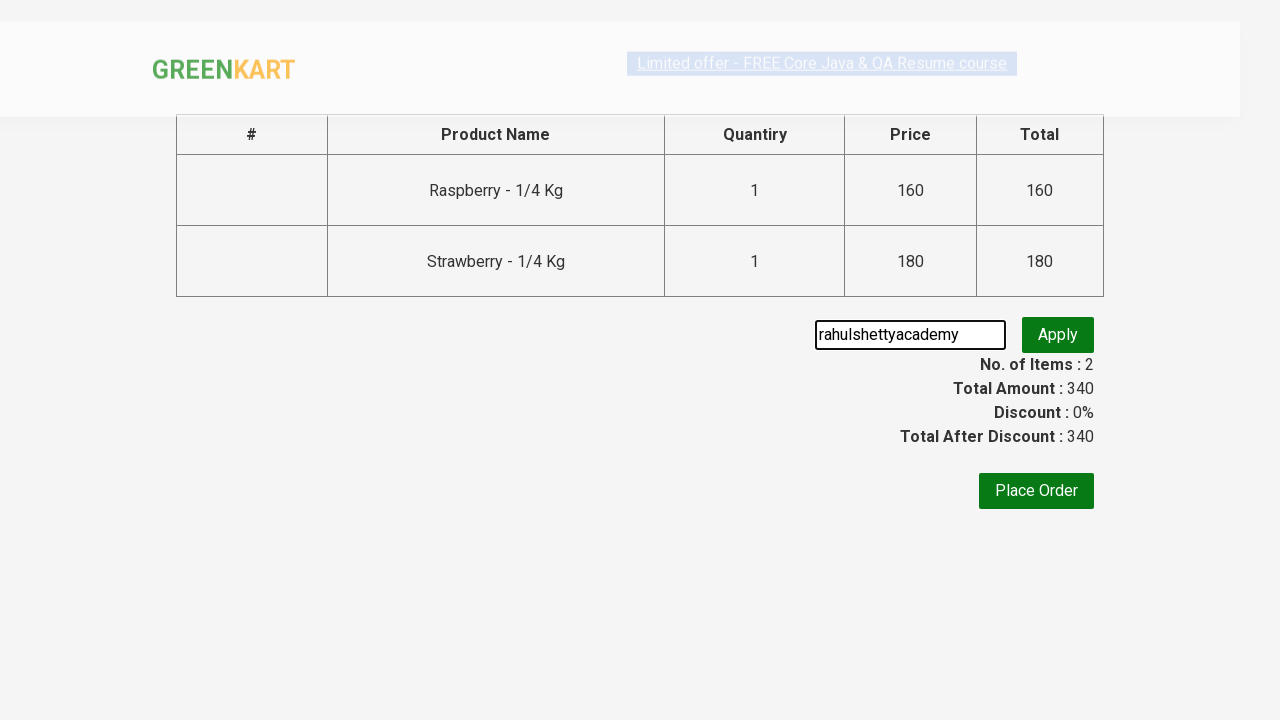

Clicked 'Apply' button to apply promo code at (1058, 335) on .promoBtn
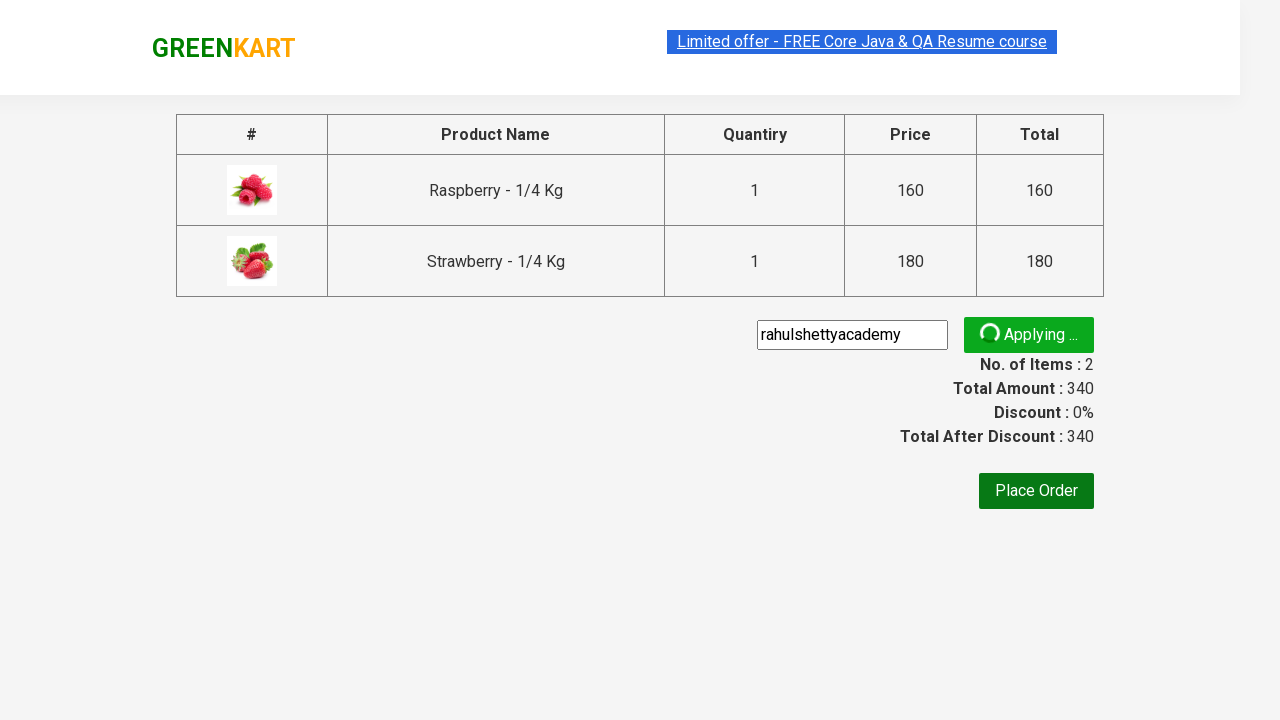

Verified promo code was applied - discount information displayed
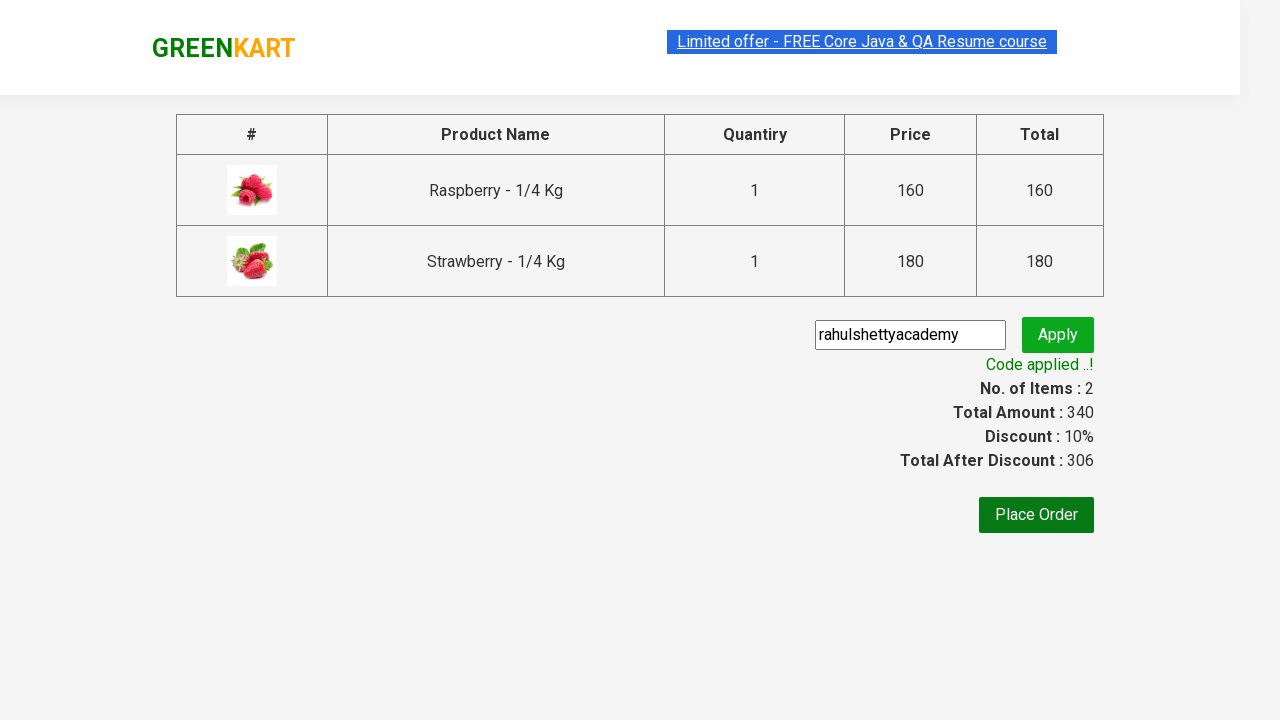

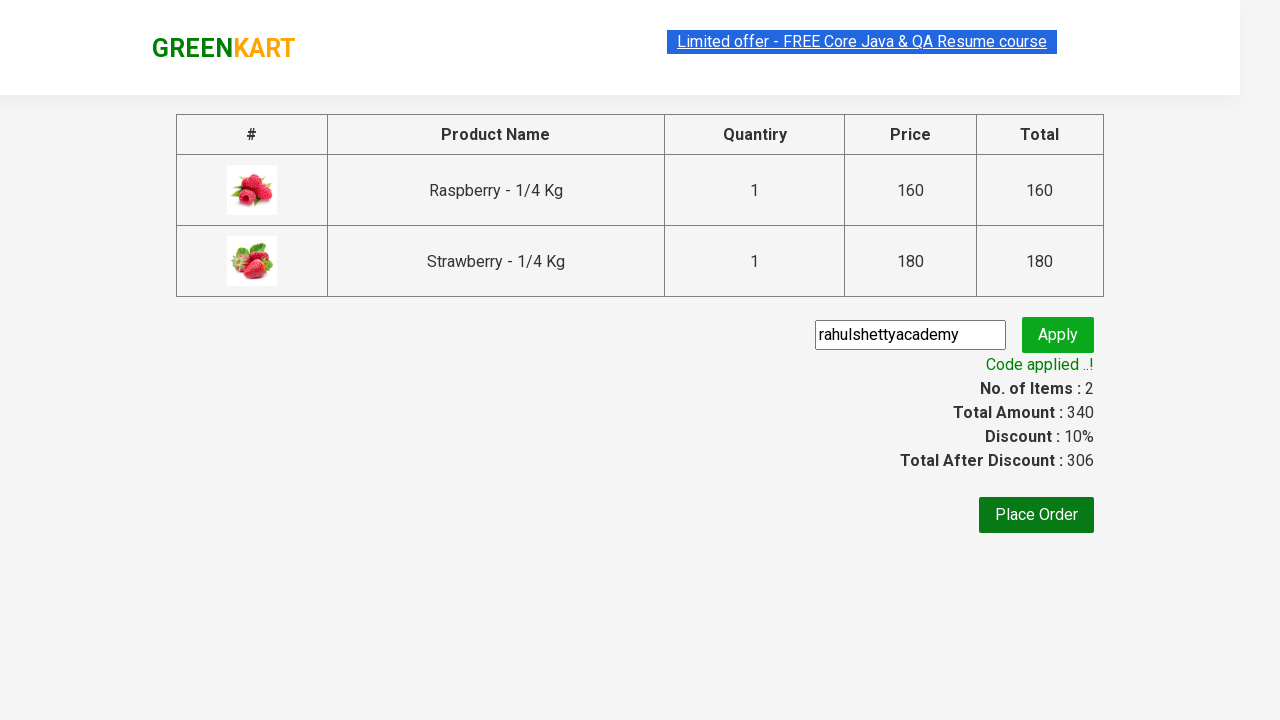